Tests that the text input field is cleared after adding a todo item

Starting URL: https://demo.playwright.dev/todomvc

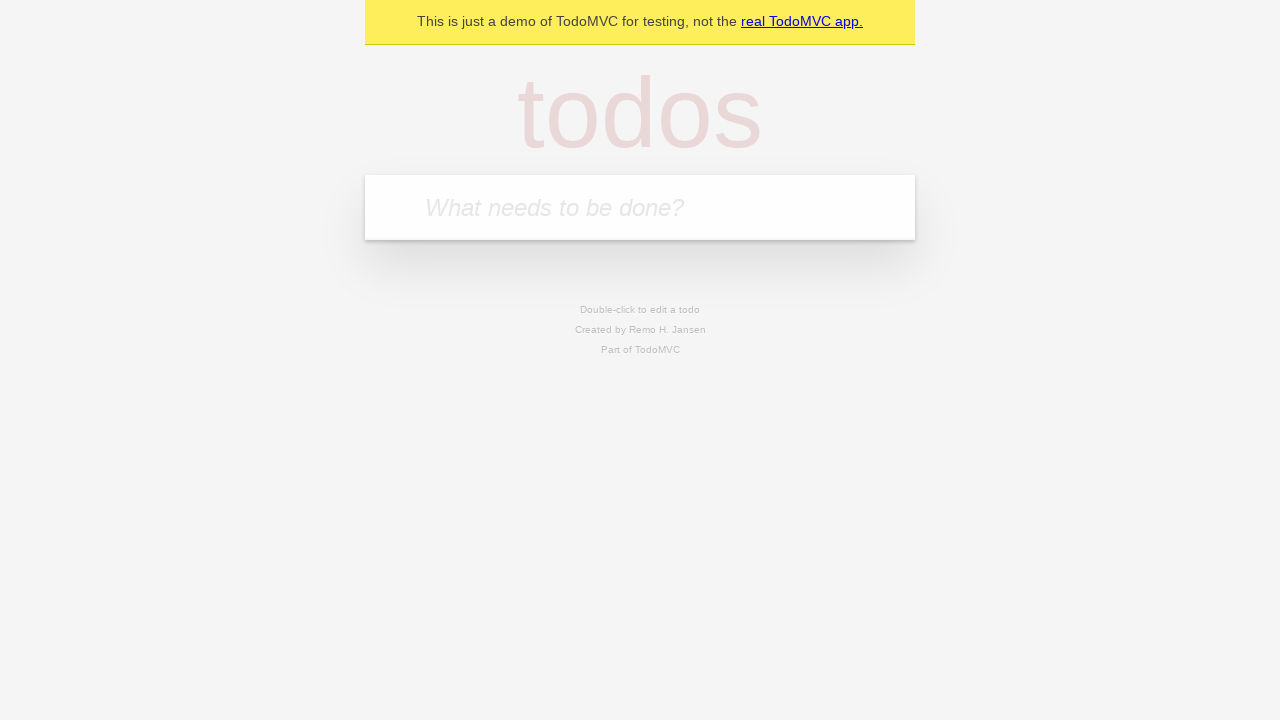

Located the new todo input field
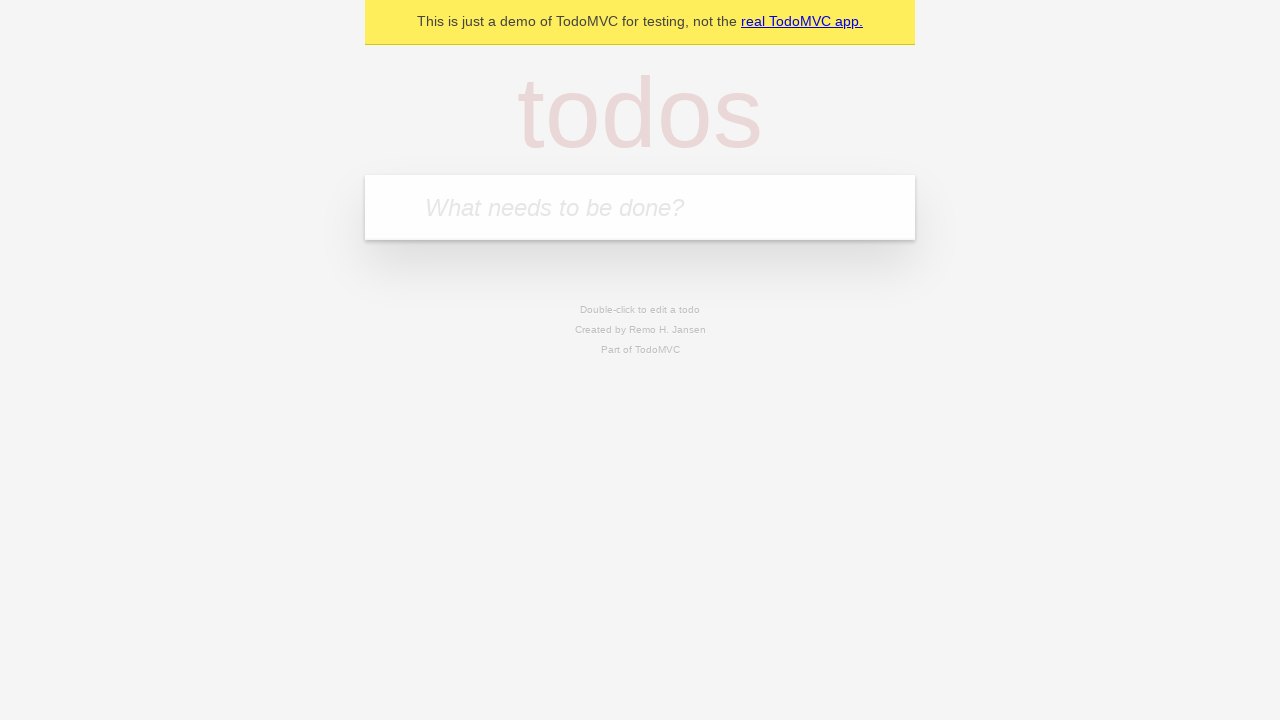

Filled input field with 'buy some cheese' on internal:attr=[placeholder="What needs to be done?"i]
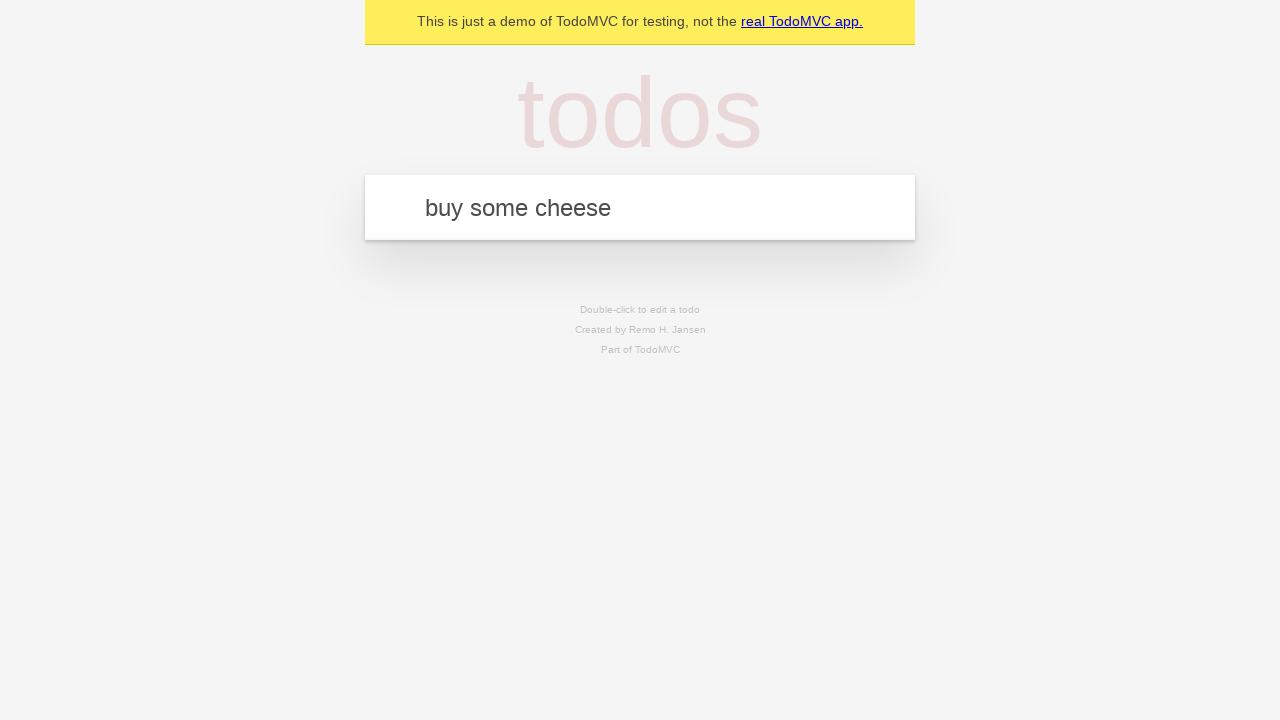

Pressed Enter to add the todo item on internal:attr=[placeholder="What needs to be done?"i]
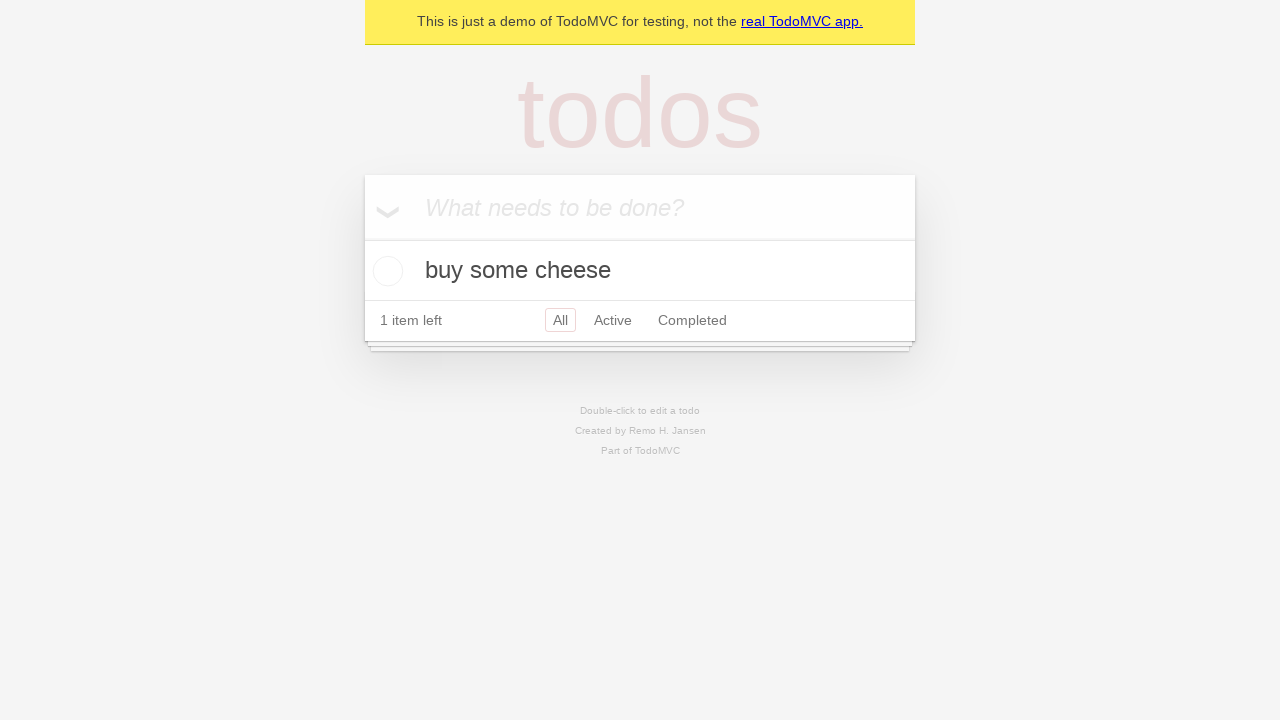

Verified that the input field was cleared after adding the item
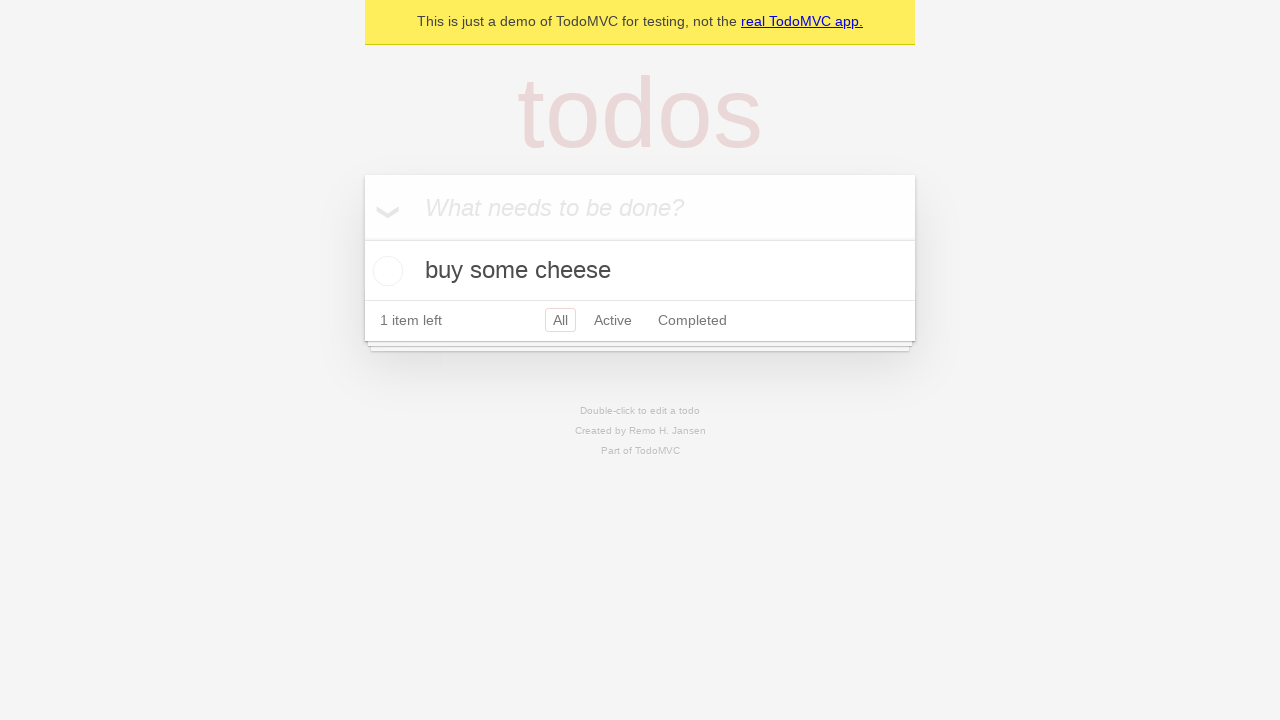

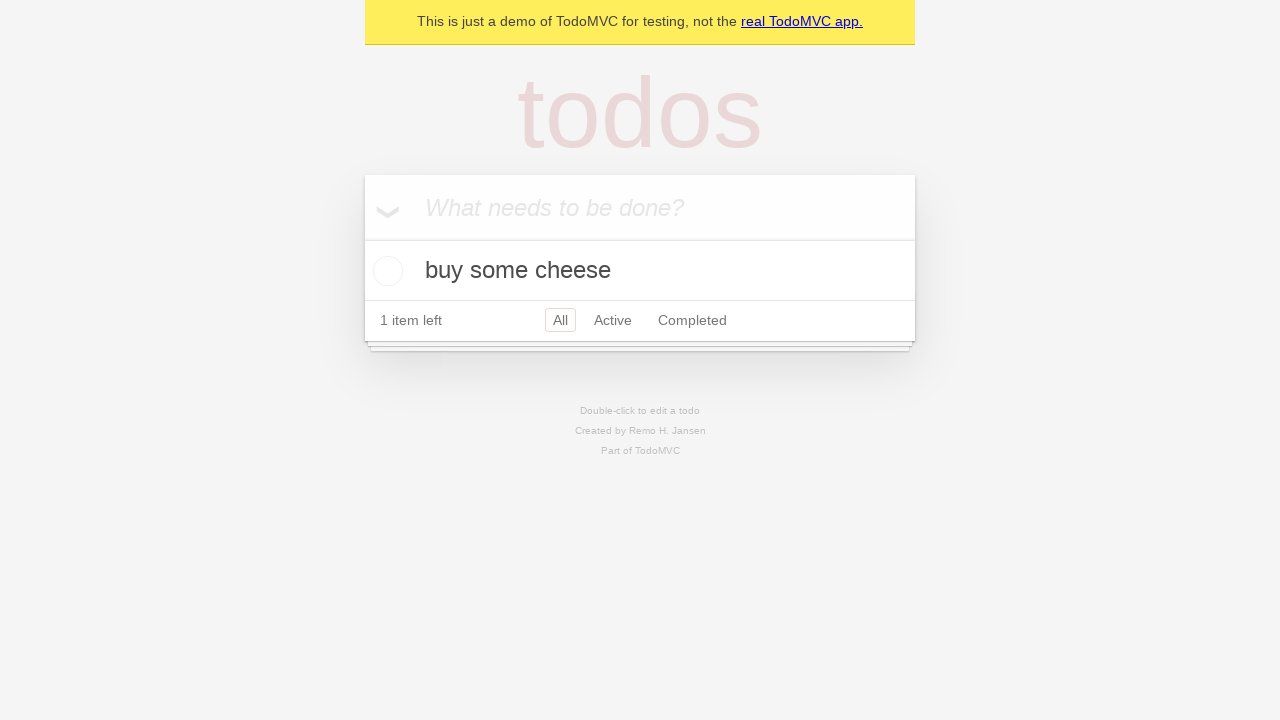